Tests that Clear completed button is hidden when no items are completed

Starting URL: https://demo.playwright.dev/todomvc

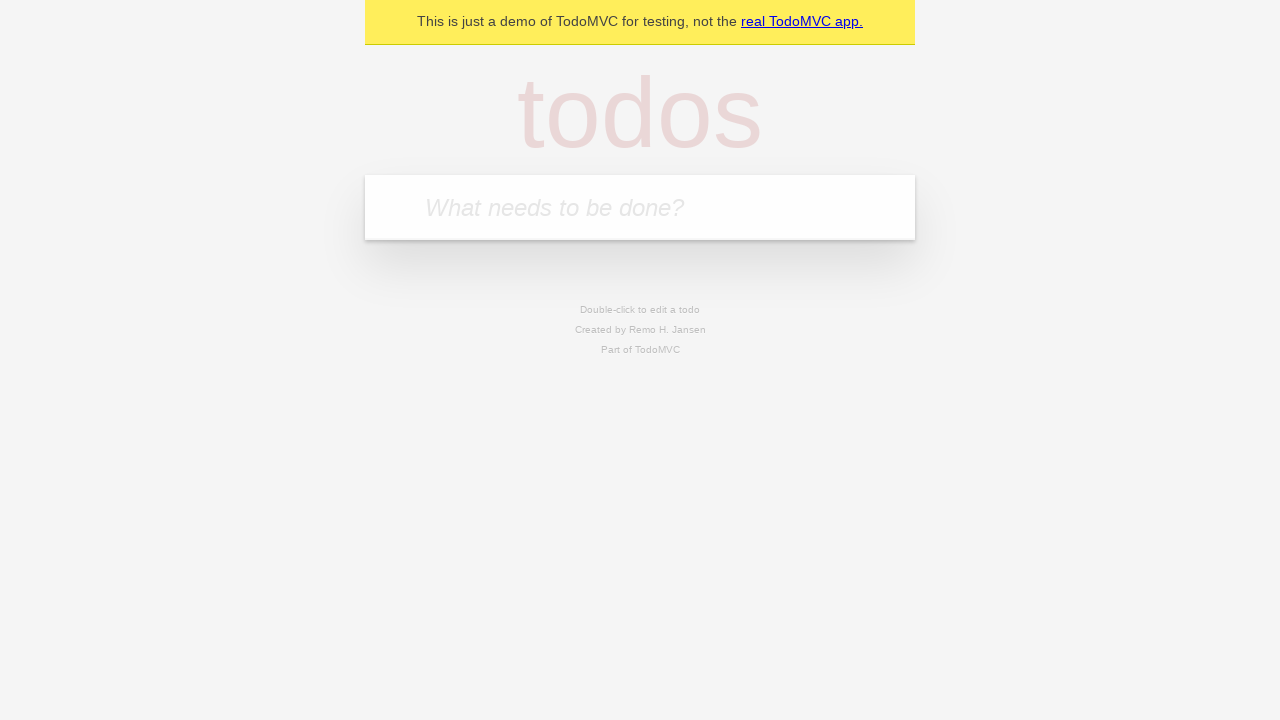

Filled todo input with 'buy some cheese' on internal:attr=[placeholder="What needs to be done?"i]
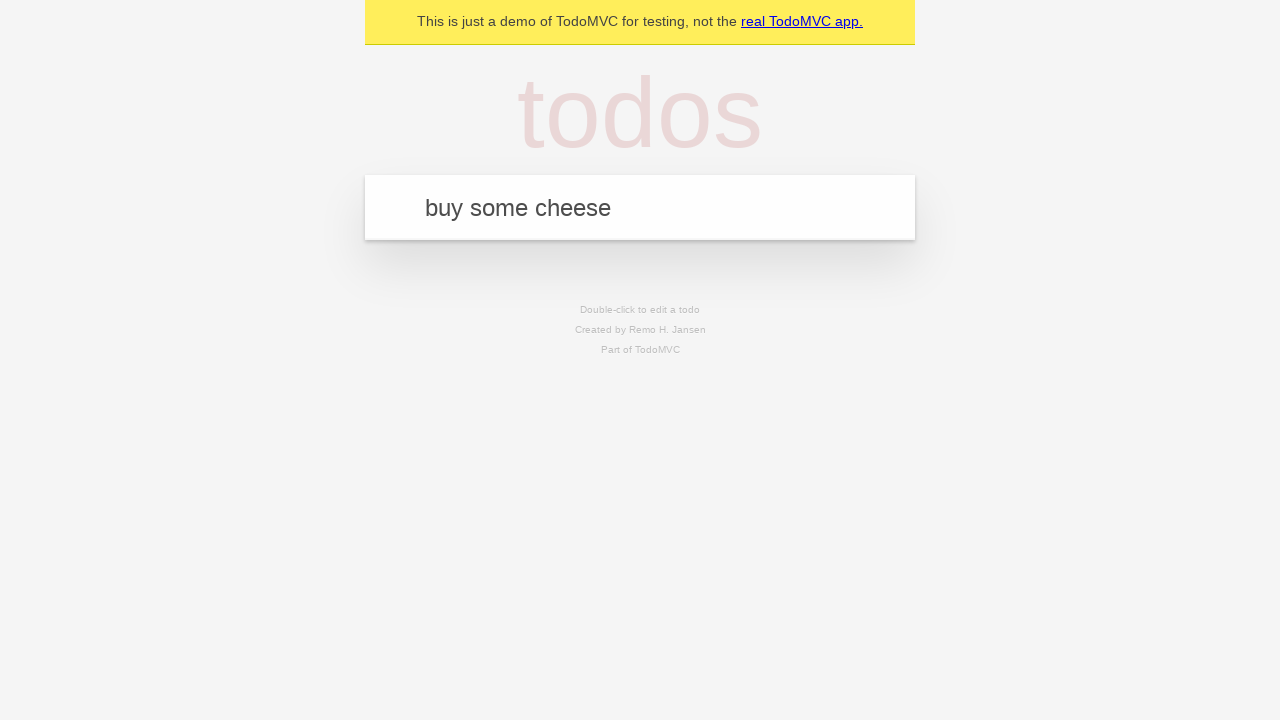

Pressed Enter to add todo 'buy some cheese' on internal:attr=[placeholder="What needs to be done?"i]
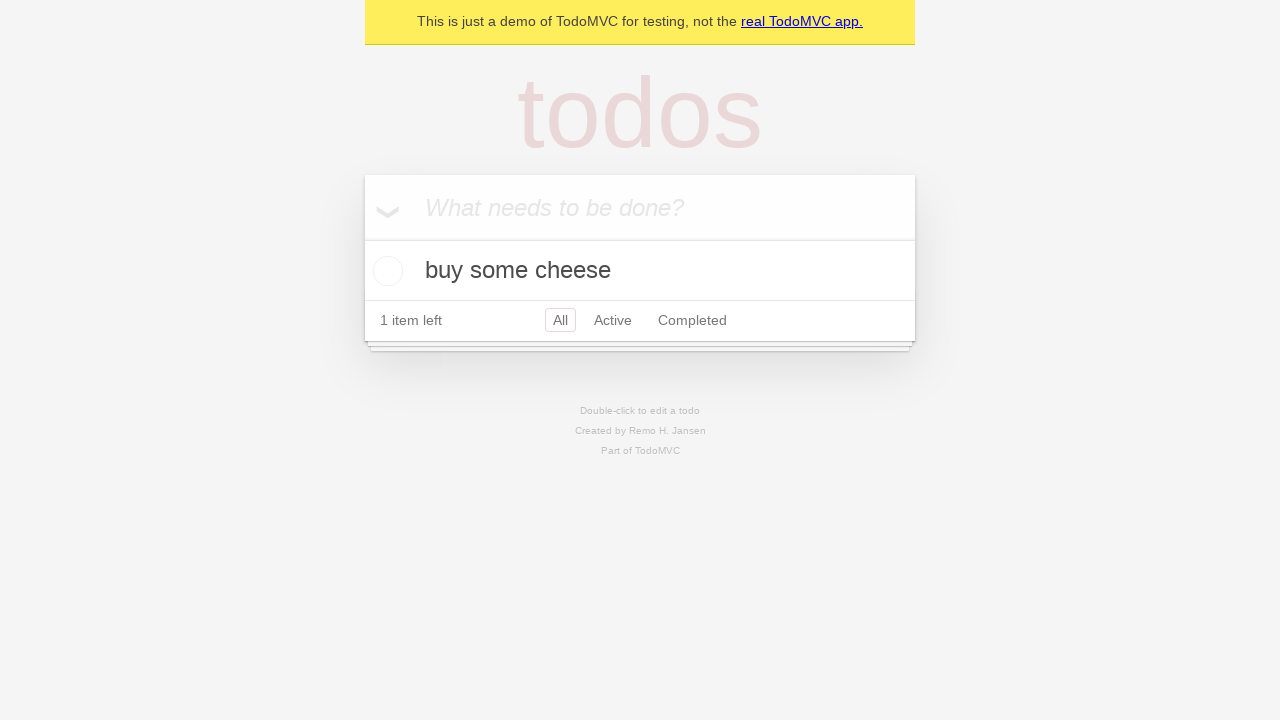

Filled todo input with 'feed the cat' on internal:attr=[placeholder="What needs to be done?"i]
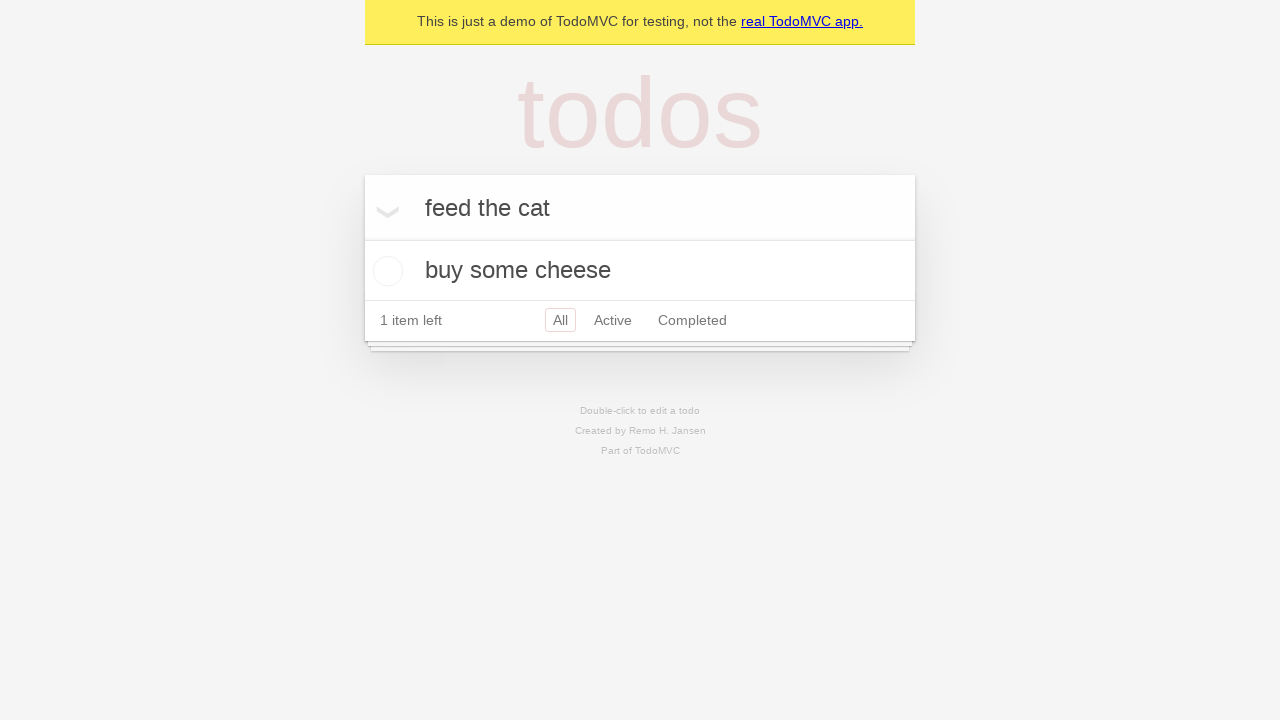

Pressed Enter to add todo 'feed the cat' on internal:attr=[placeholder="What needs to be done?"i]
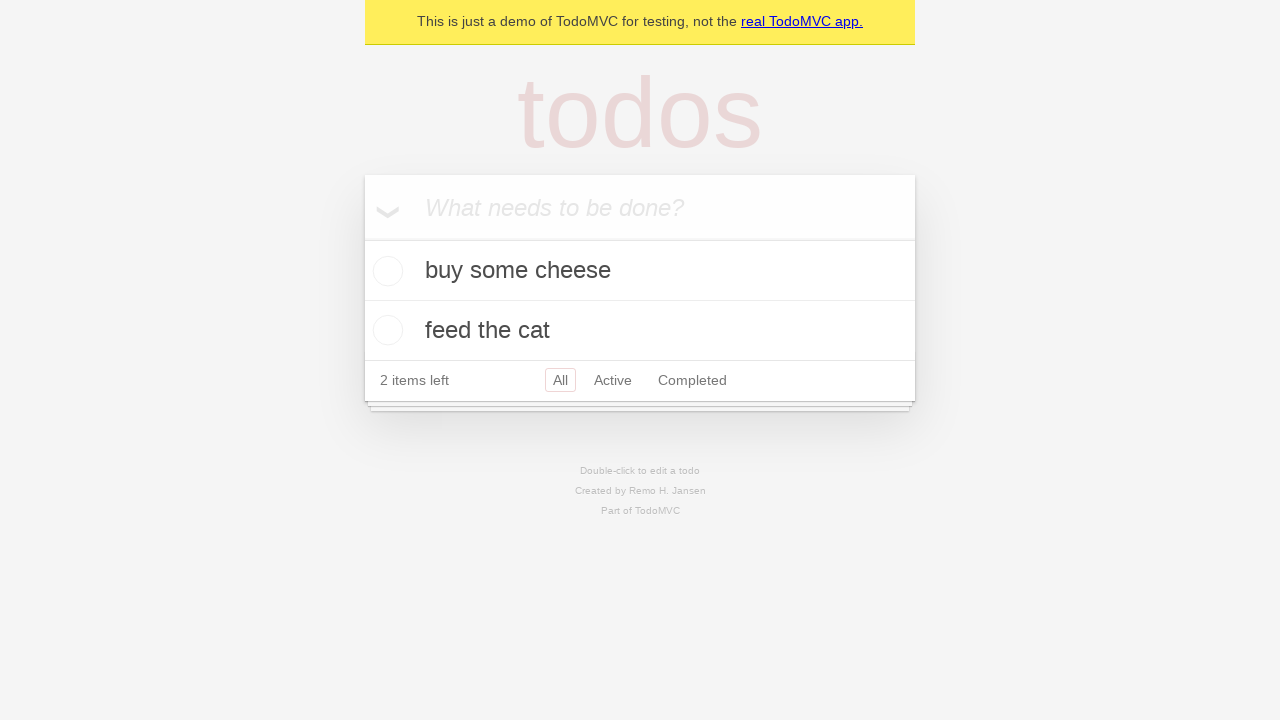

Filled todo input with 'book a doctors appointment' on internal:attr=[placeholder="What needs to be done?"i]
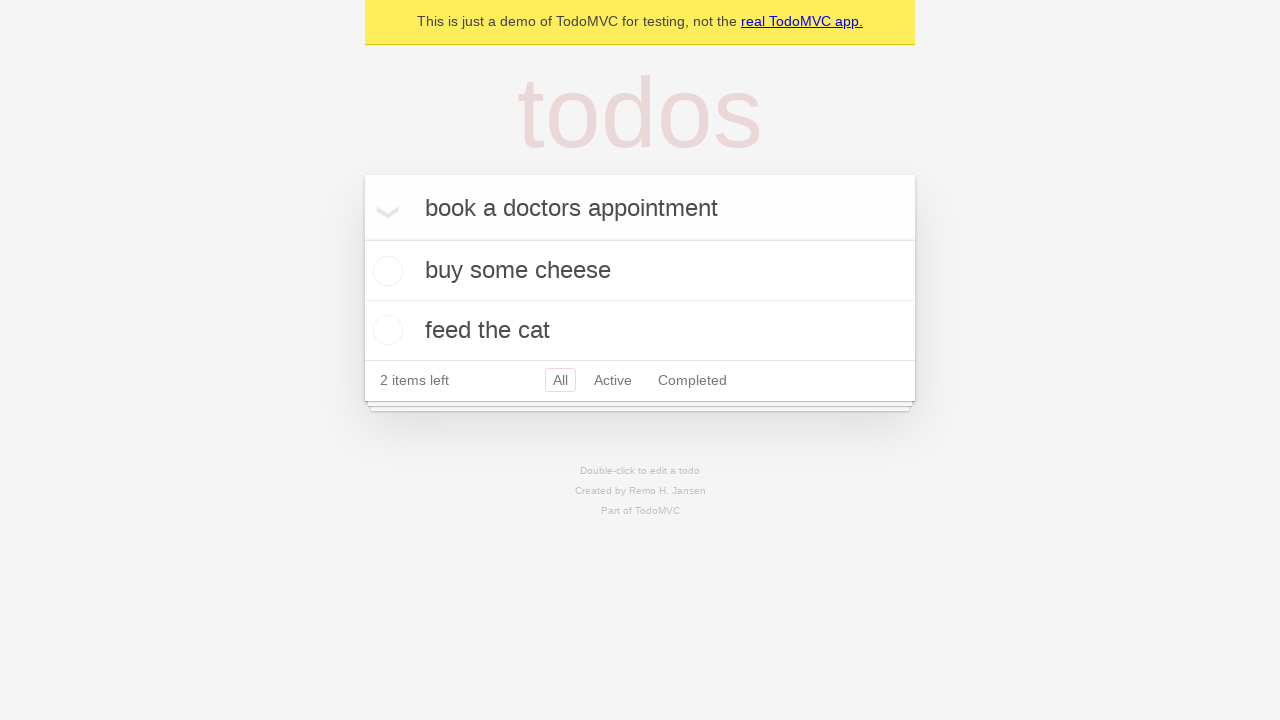

Pressed Enter to add todo 'book a doctors appointment' on internal:attr=[placeholder="What needs to be done?"i]
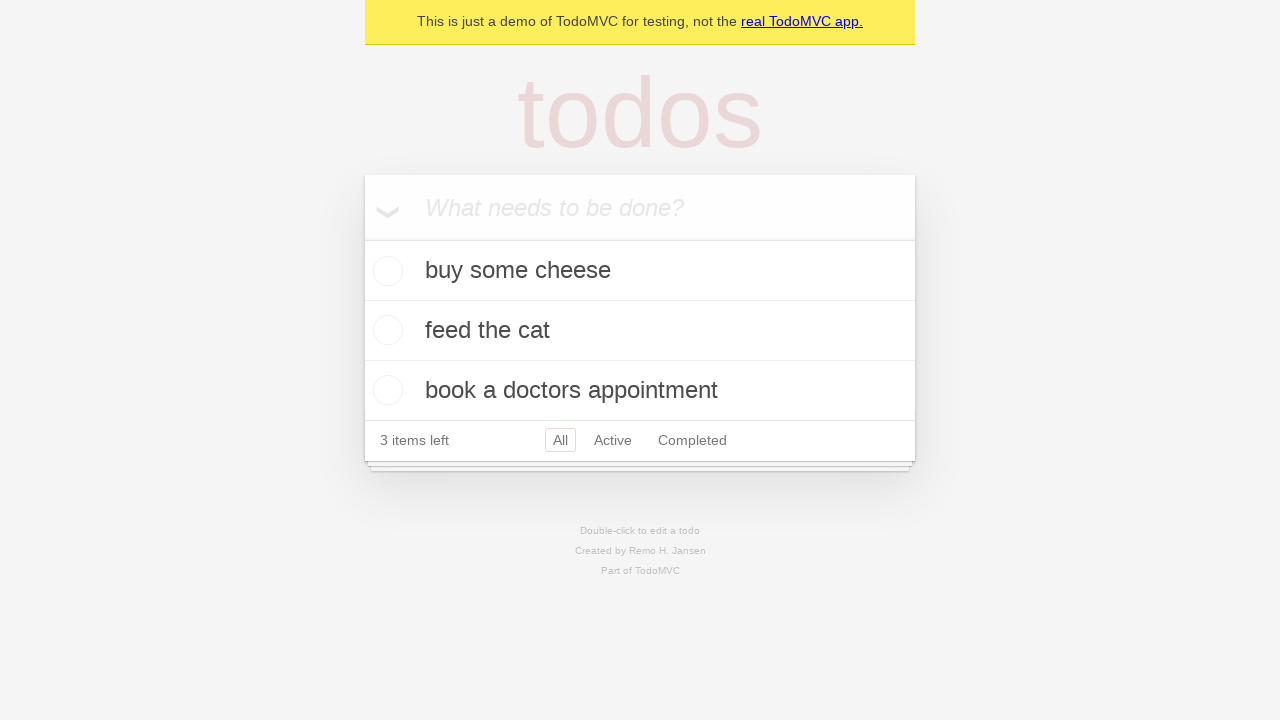

Checked the first todo item at (385, 271) on .todo-list li .toggle >> nth=0
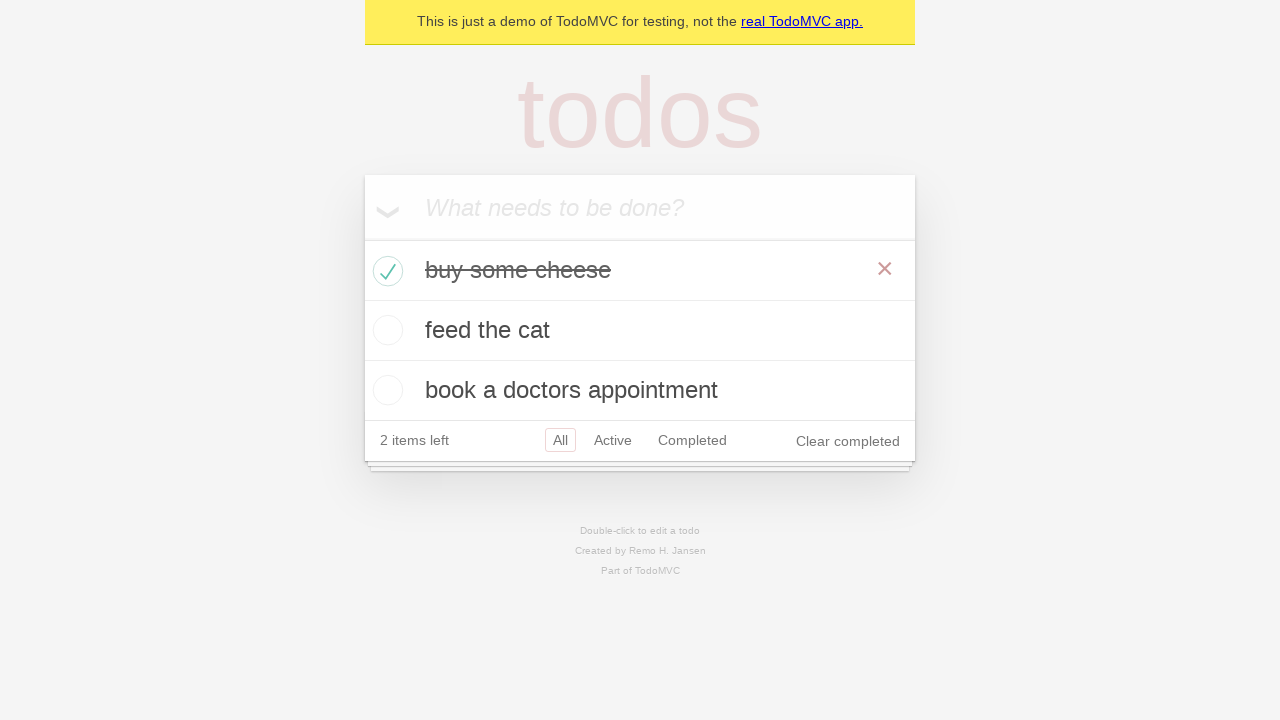

Clicked Clear completed button at (848, 441) on internal:role=button[name="Clear completed"i]
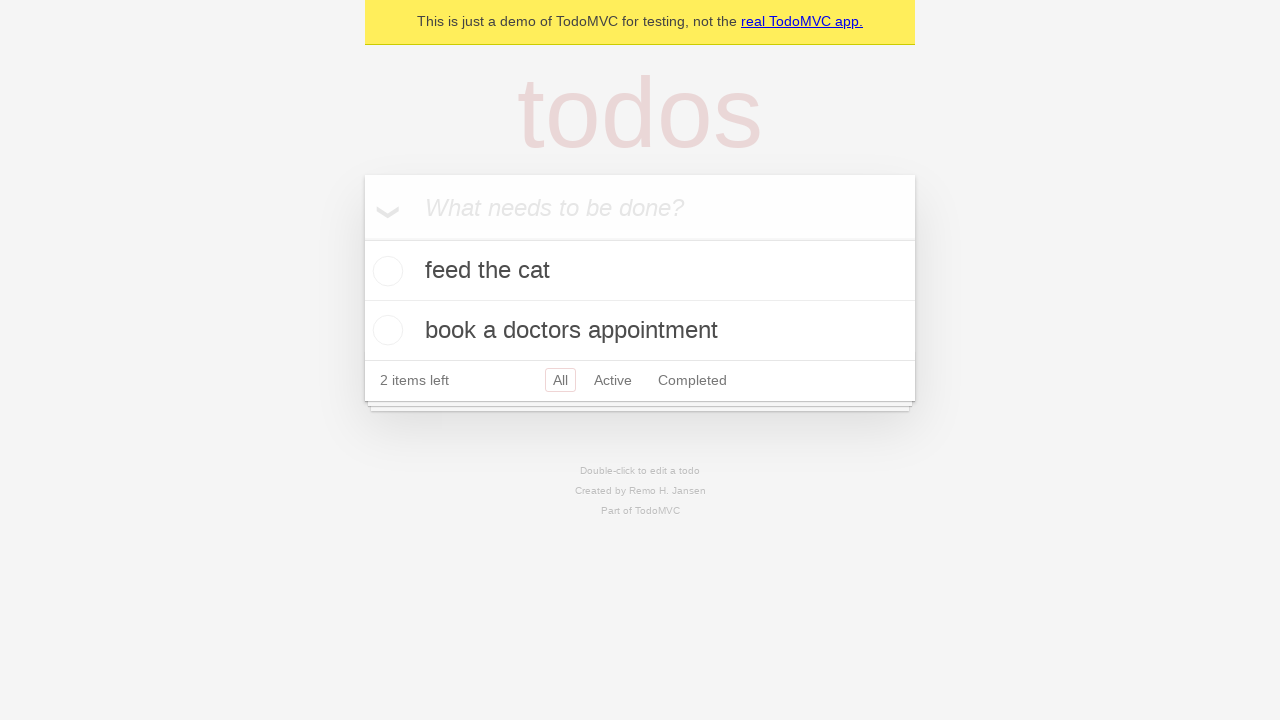

Waited for Clear completed button to be hidden
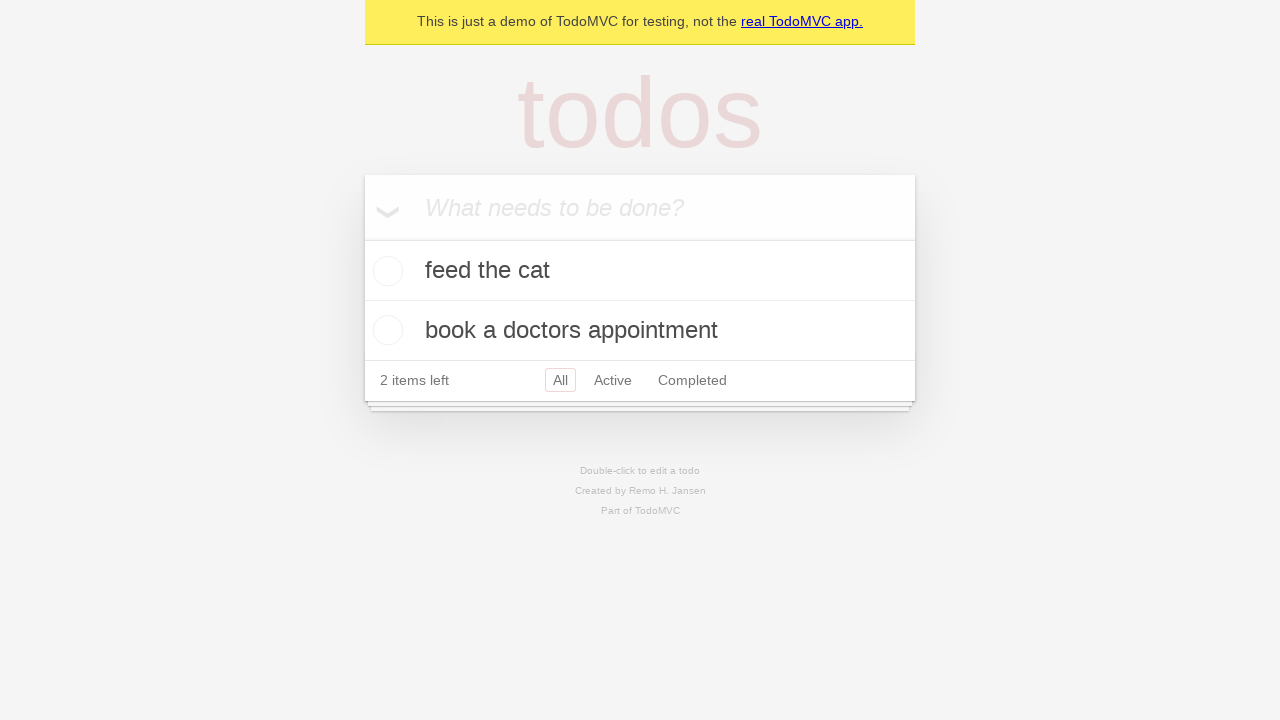

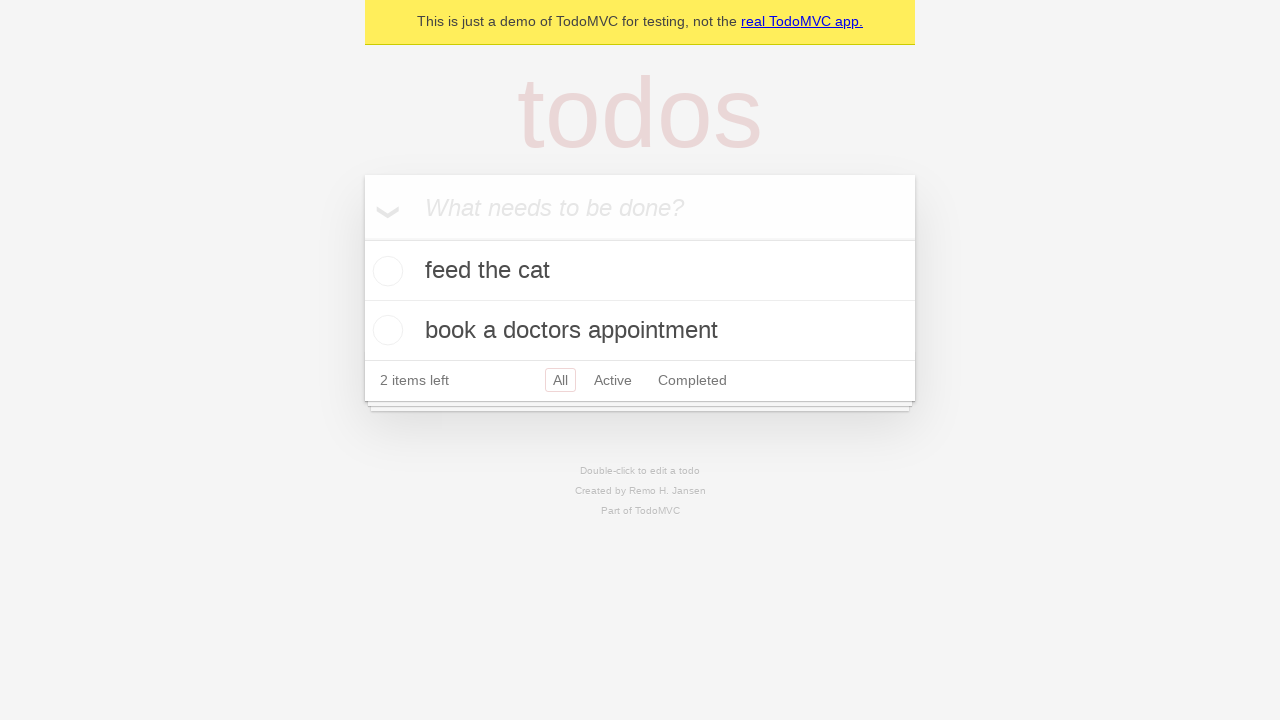